Tests JavaScript confirmation alert handling by triggering the alert, accepting it once, then triggering it again and dismissing it

Starting URL: https://v1.training-support.net/selenium/javascript-alerts

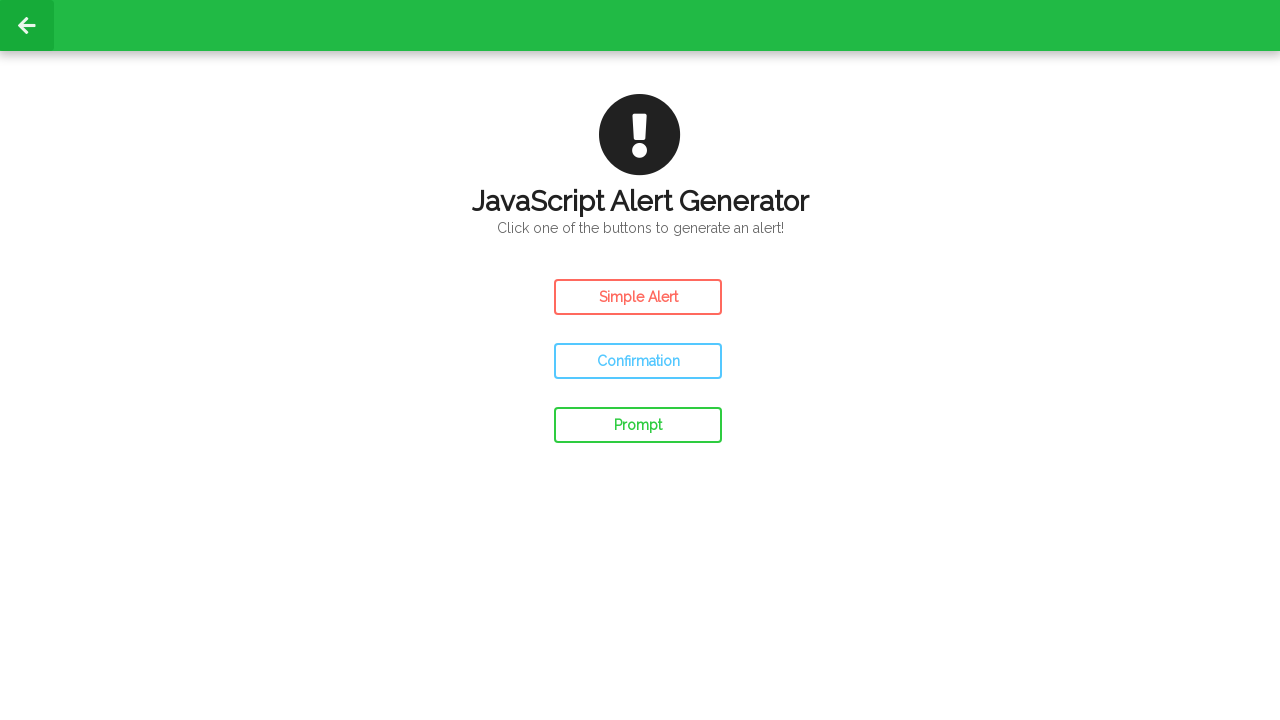

Clicked confirm button to trigger JavaScript alert at (638, 361) on #confirm
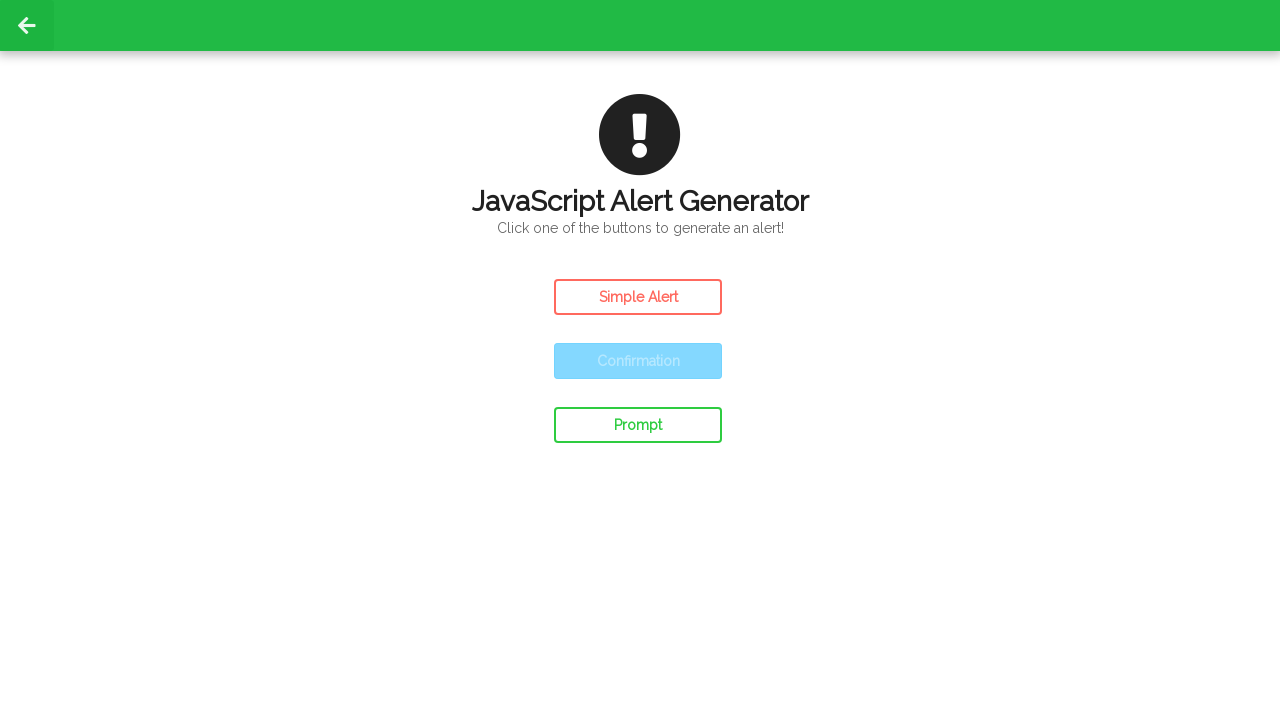

Set up dialog handler to accept confirmation alert
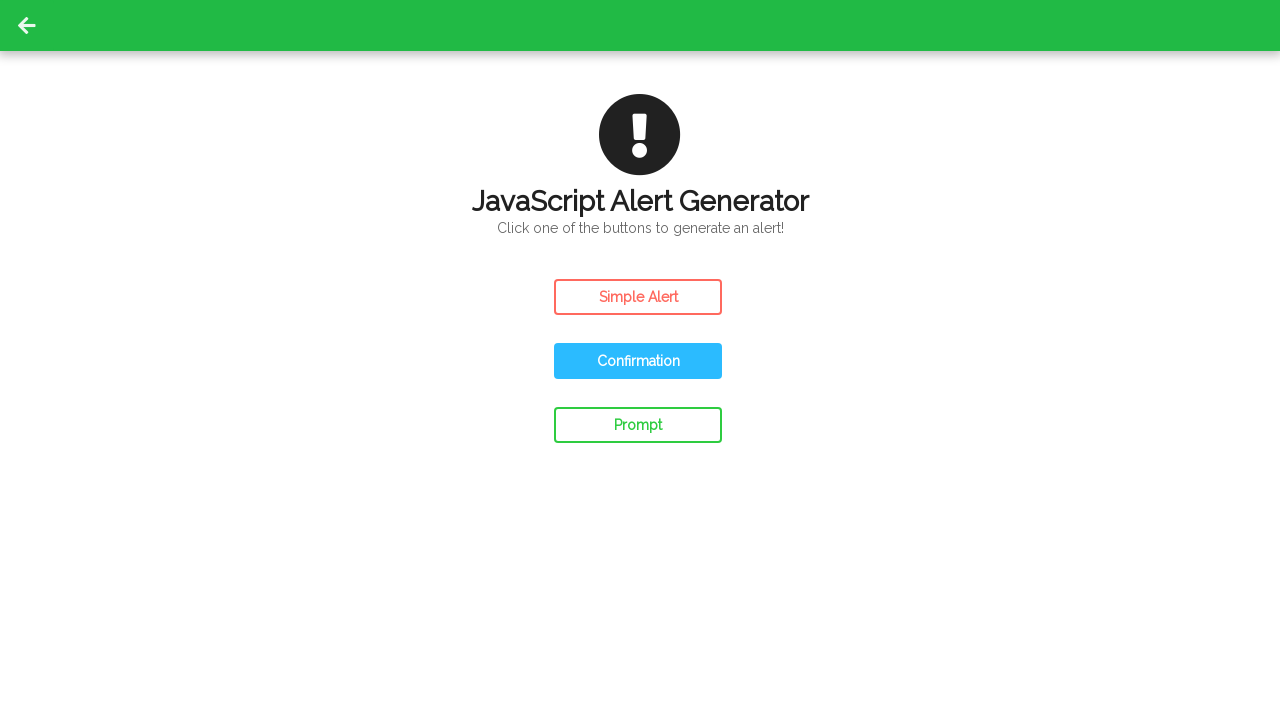

Waited 2 seconds after accepting alert
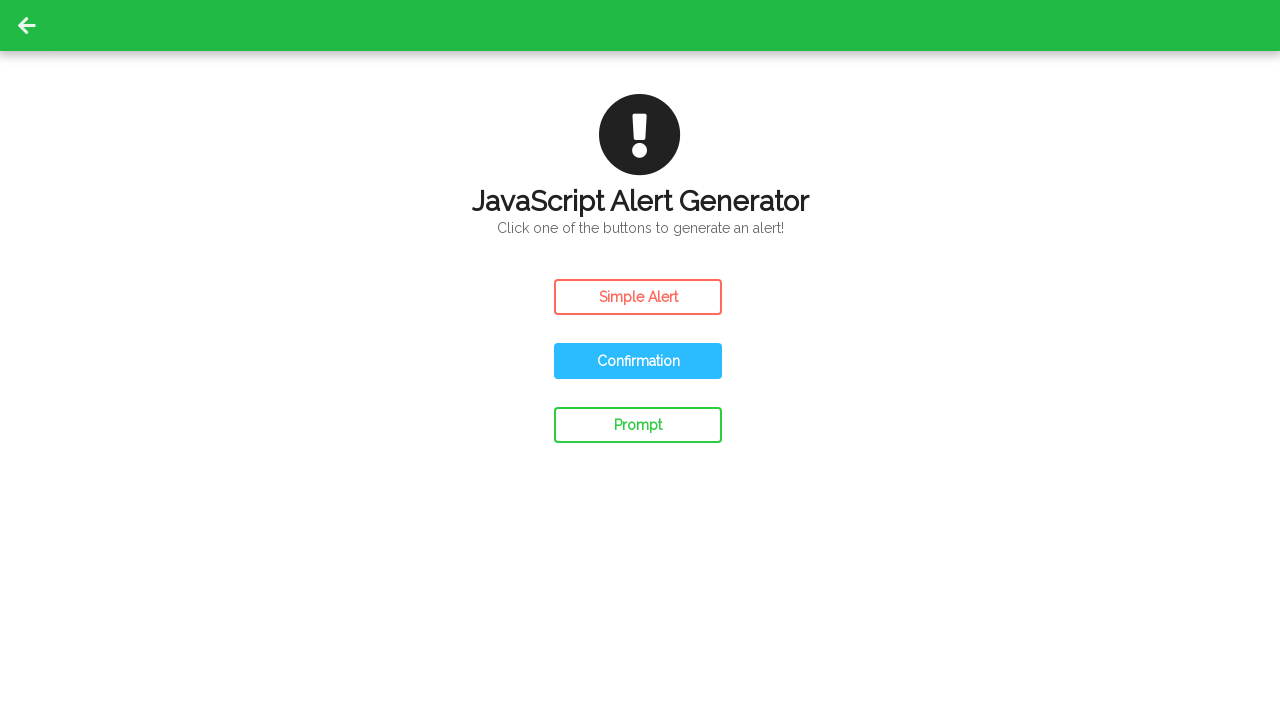

Clicked confirm button again to trigger alert a second time at (638, 361) on #confirm
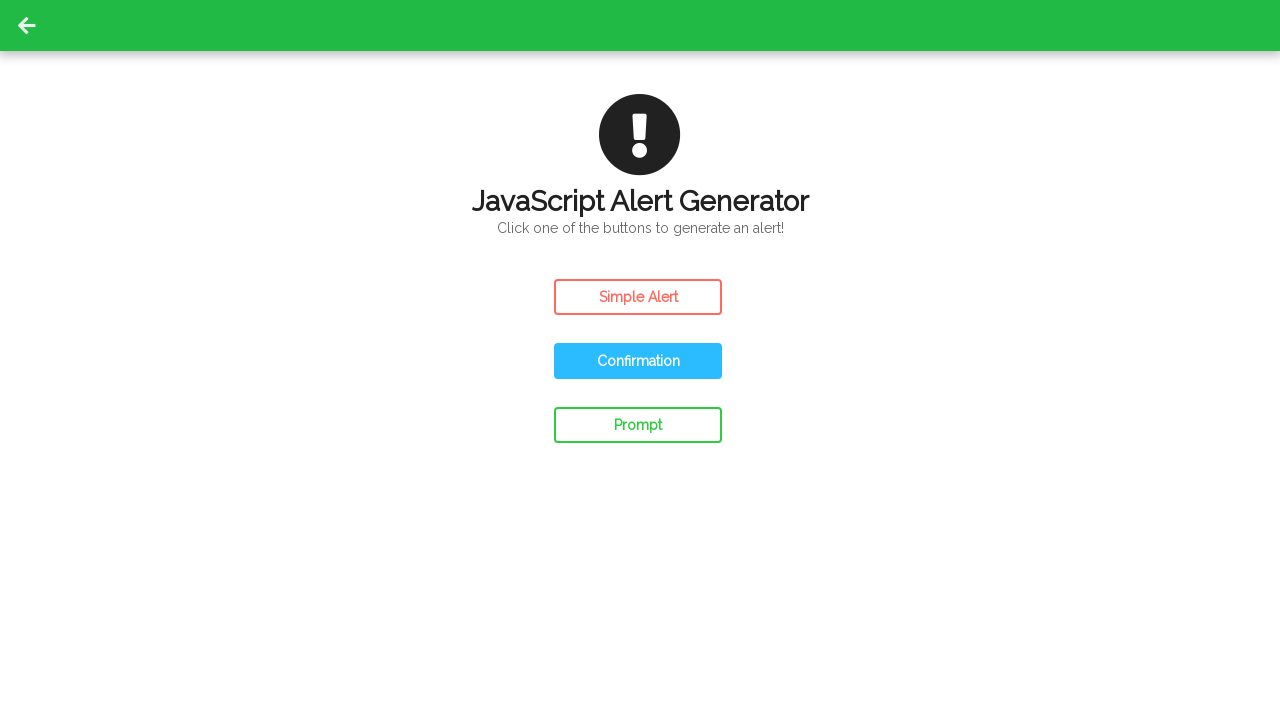

Set up dialog handler to dismiss confirmation alert
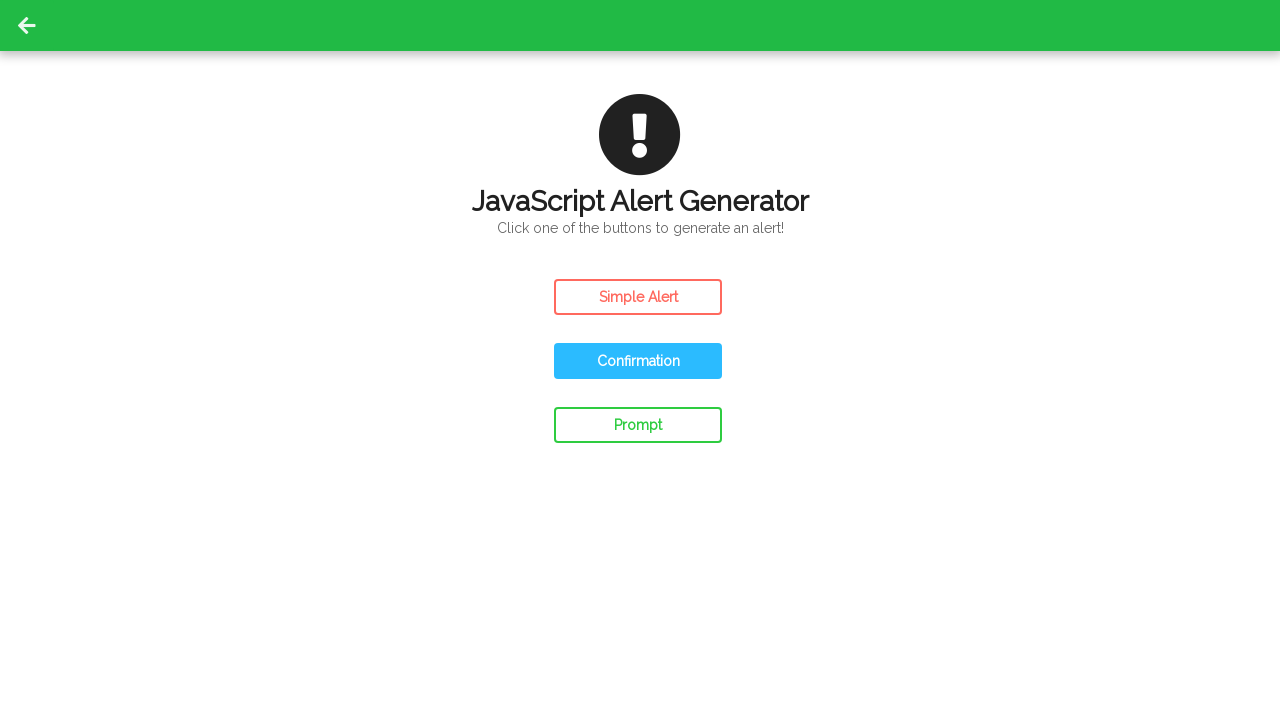

Waited 2 seconds after dismissing alert
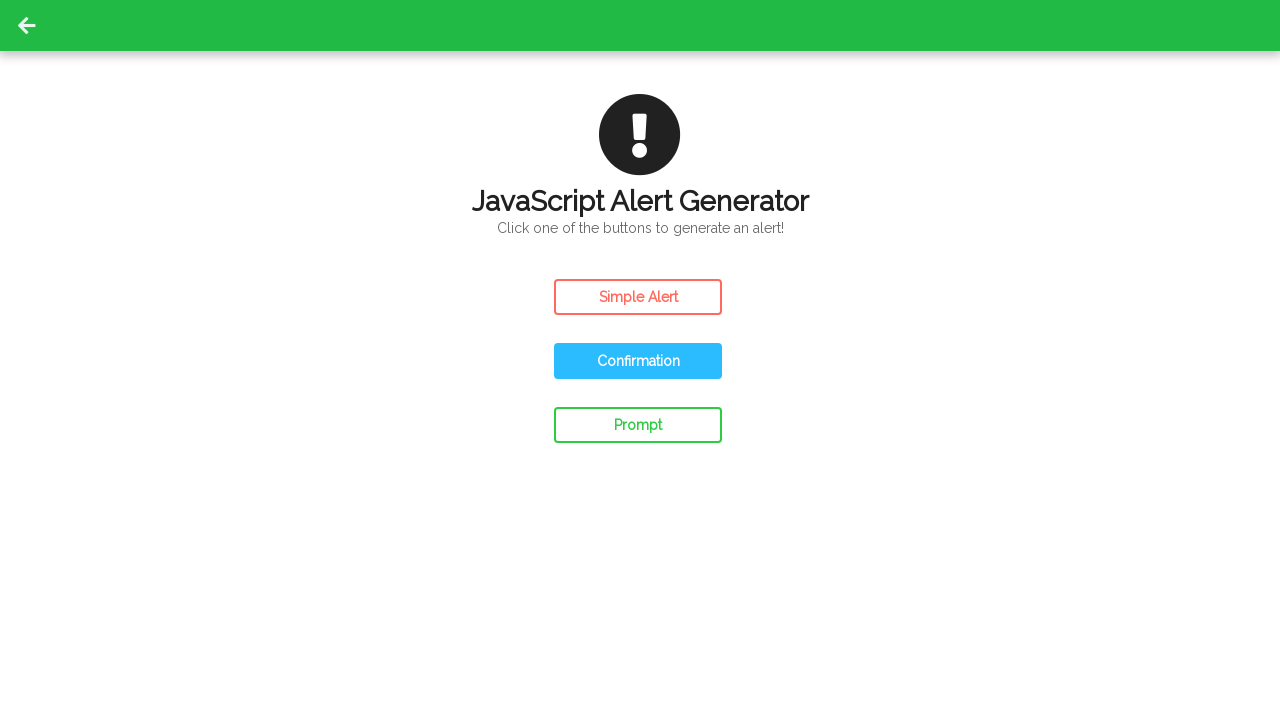

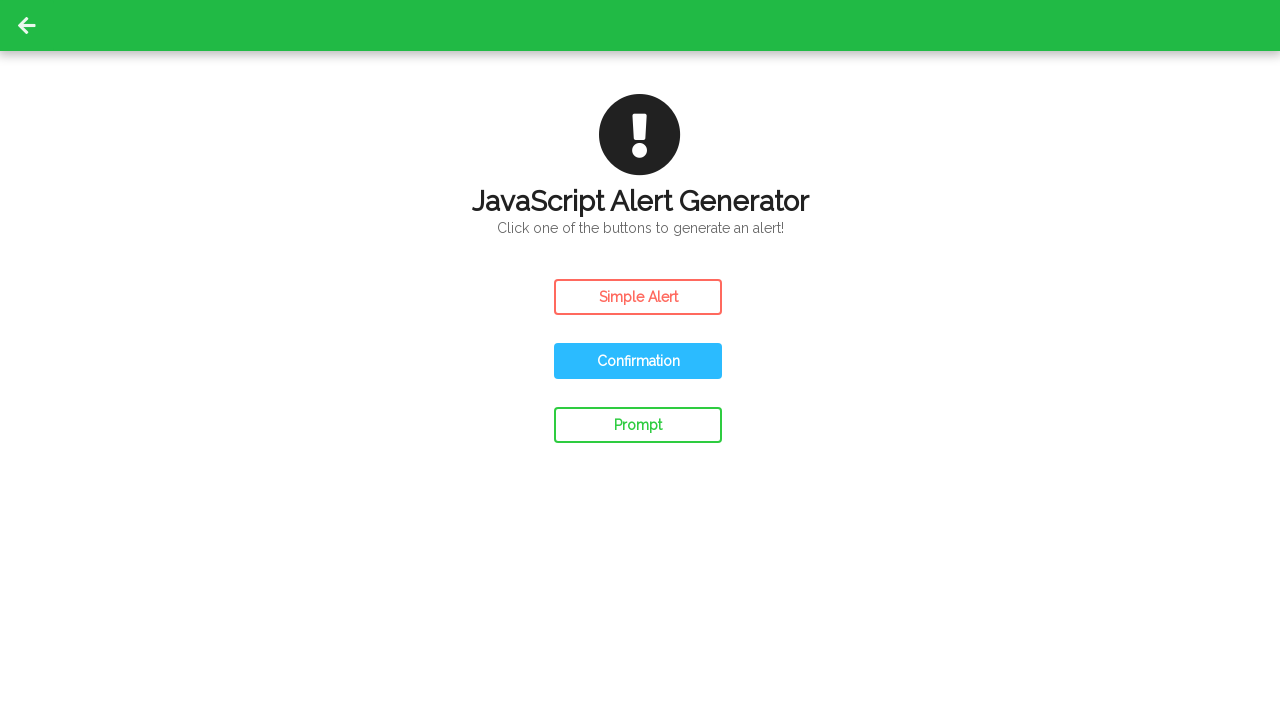